Tests e-commerce flow by selecting a product (Nokia Lumia 1520), adding it to cart, and initiating the order placement process

Starting URL: https://www.demoblaze.com/

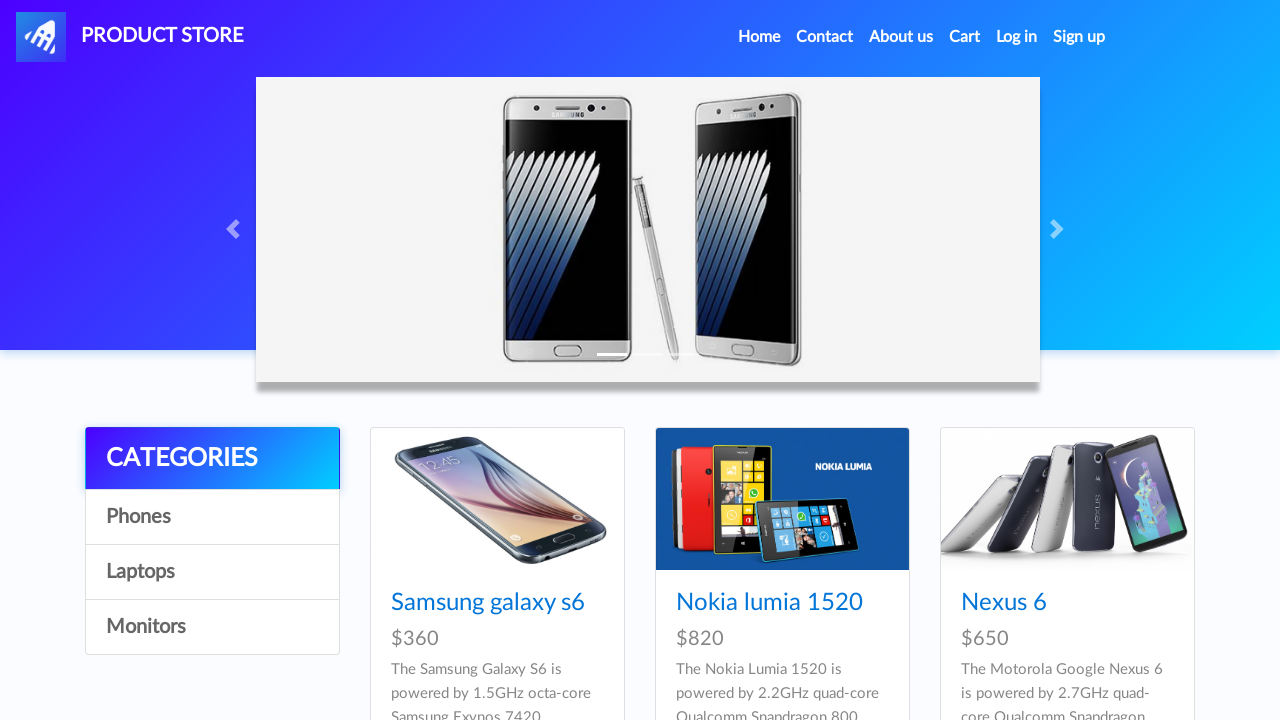

Clicked on Nokia Lumia 1520 product at (769, 603) on a:has-text('Nokia lumia 1520')
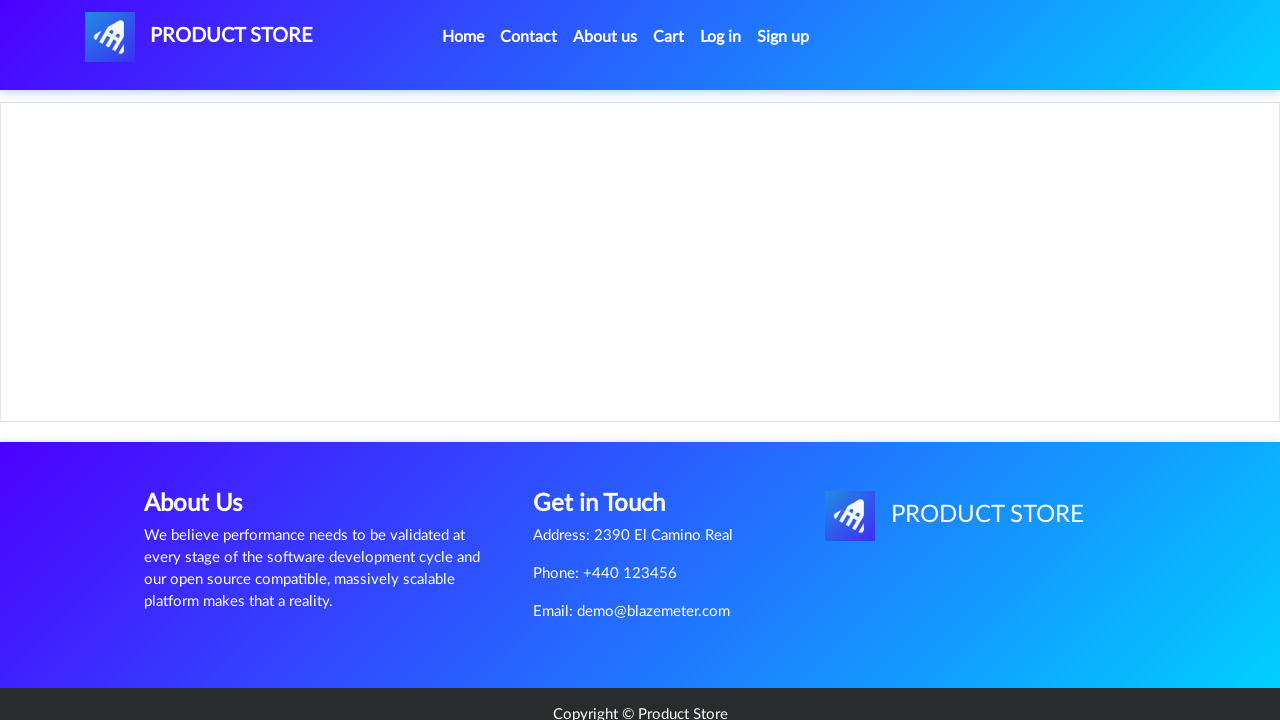

Clicked 'Add to cart' button at (610, 440) on a:has-text('Add to cart')
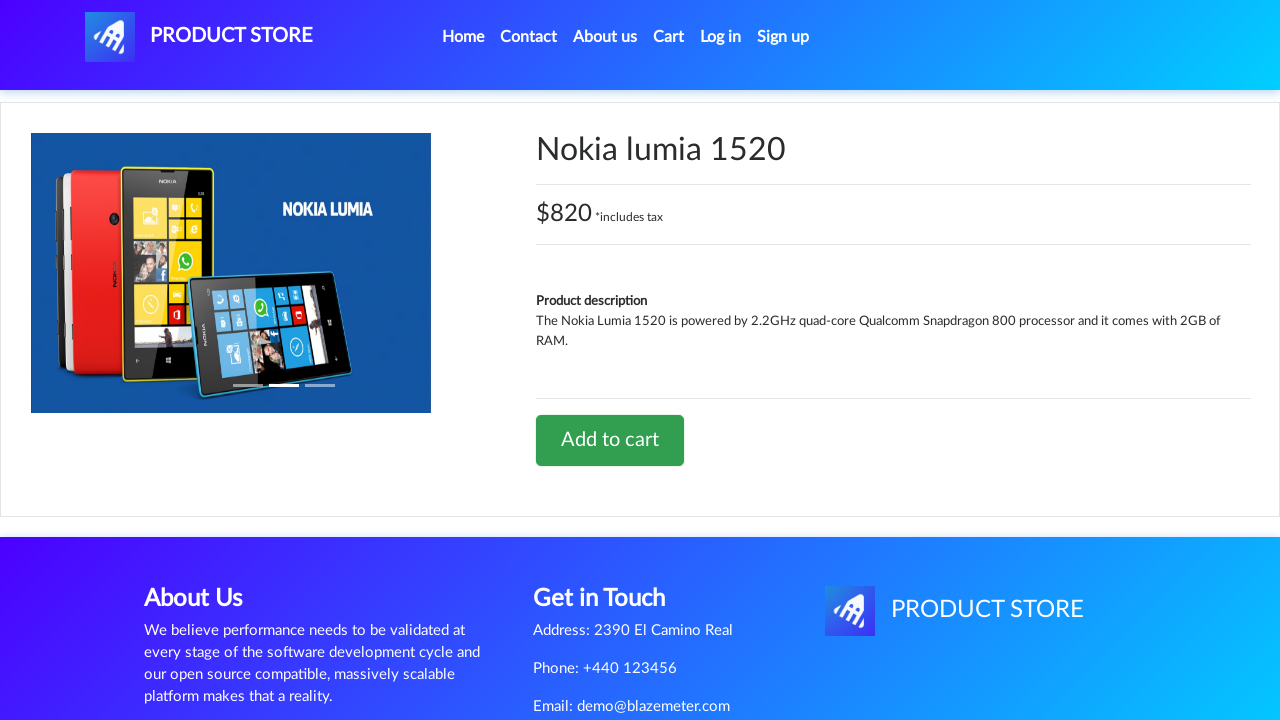

Set up dialog handler to accept alerts
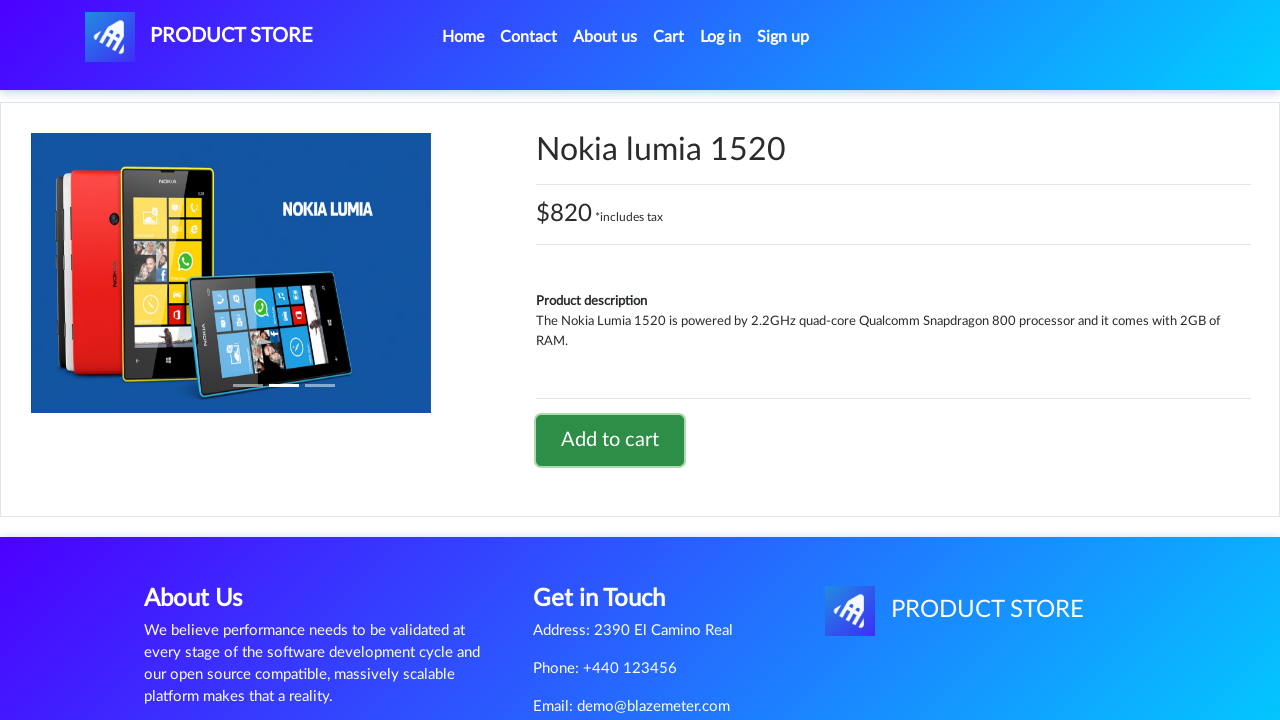

Navigated to cart at (669, 37) on #cartur
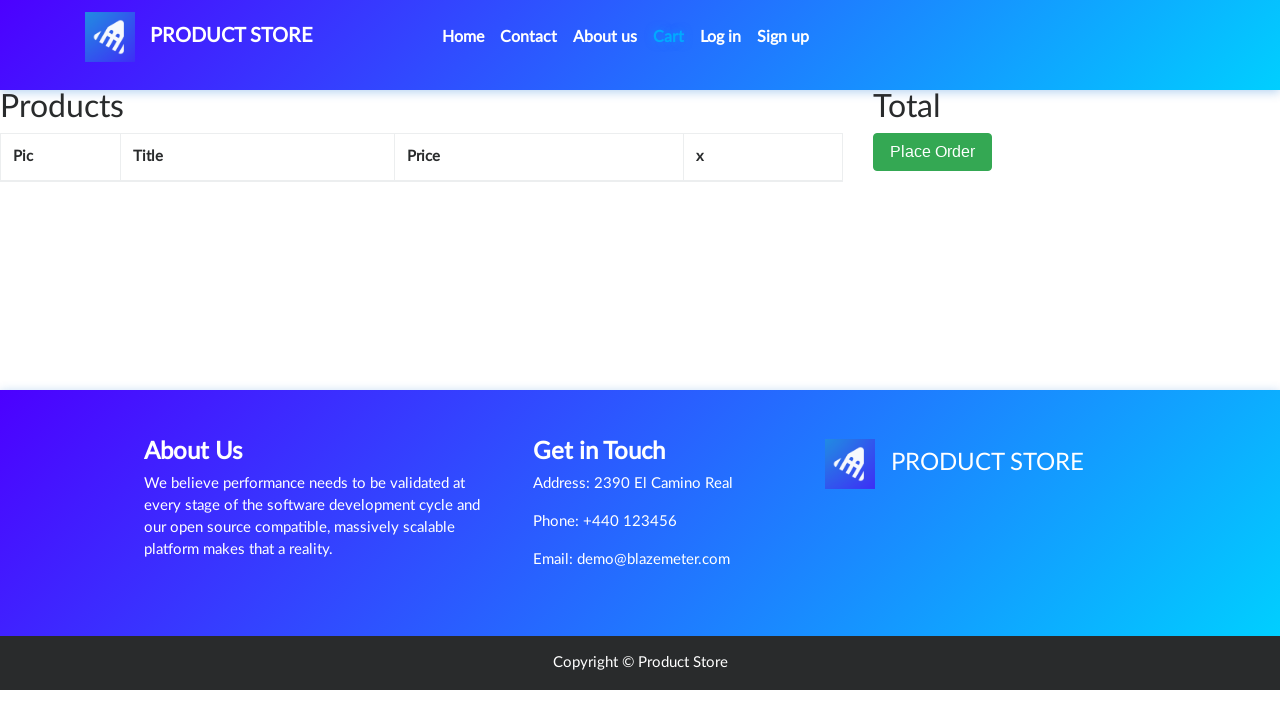

Clicked 'Place Order' button to initiate order placement at (933, 152) on button:has-text('Place Order')
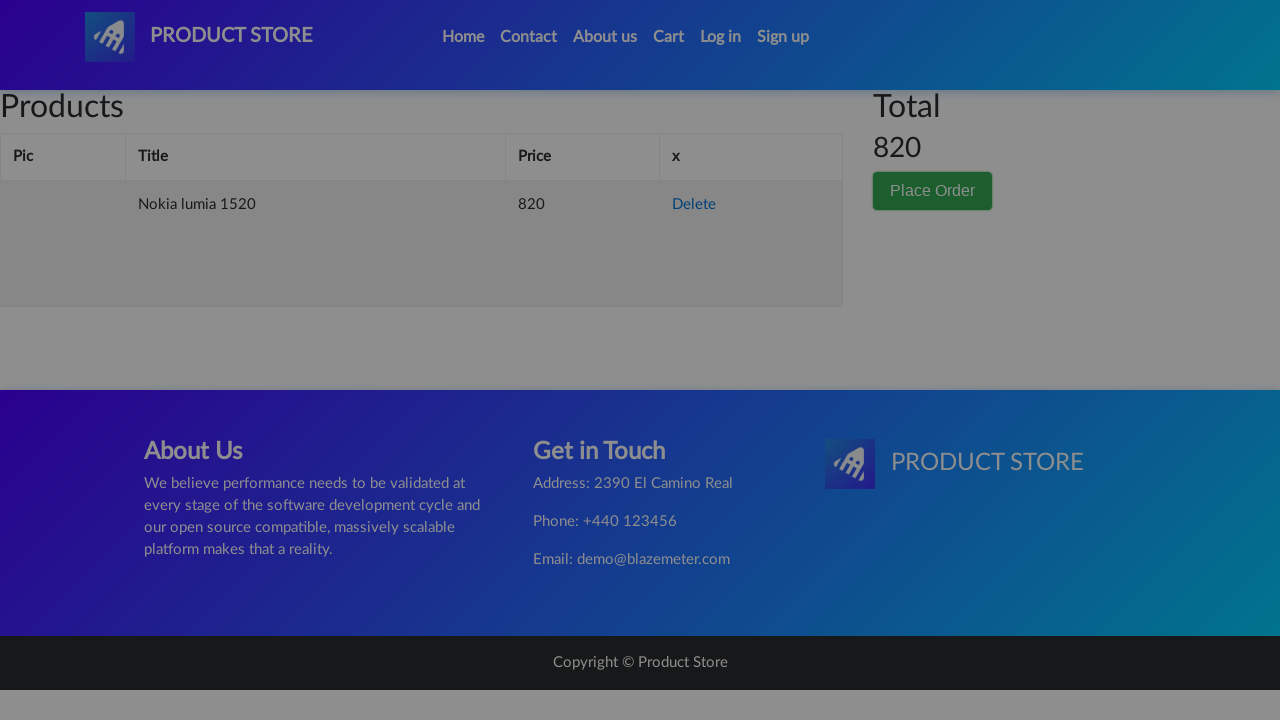

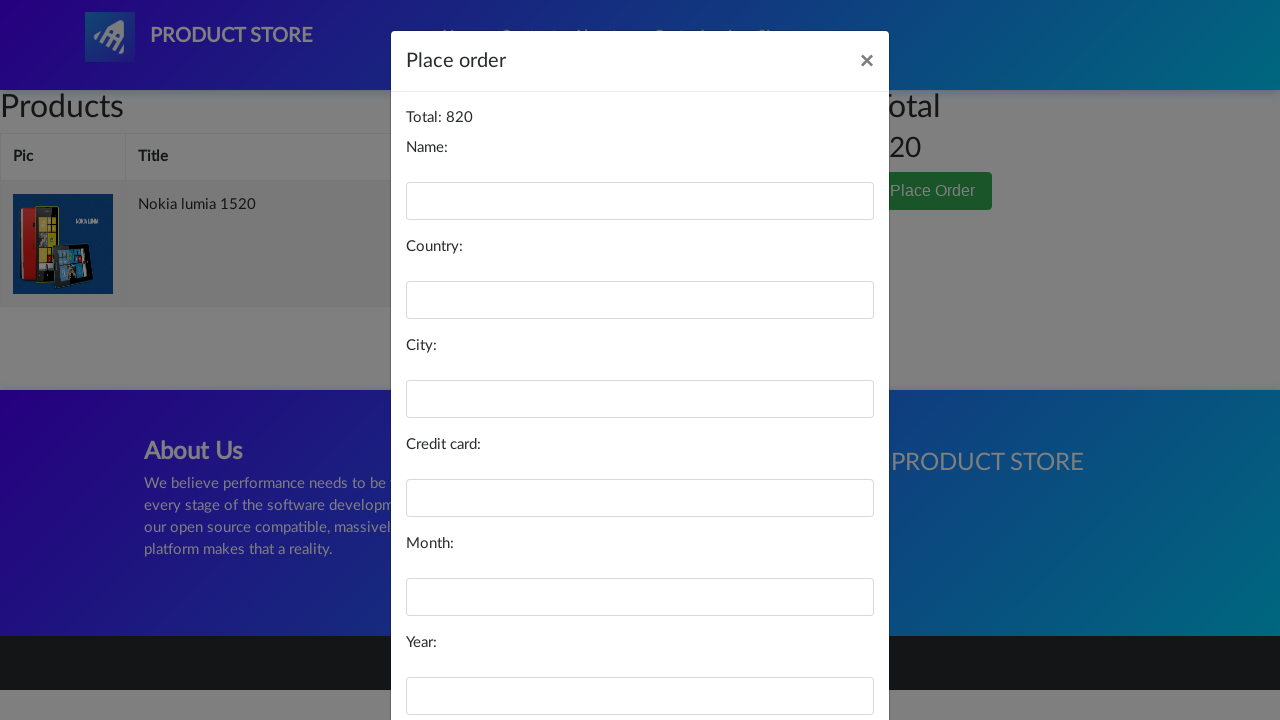